Tests clicking the Home link after scrolling down the page

Starting URL: http://the-internet.herokuapp.com/floating_menu

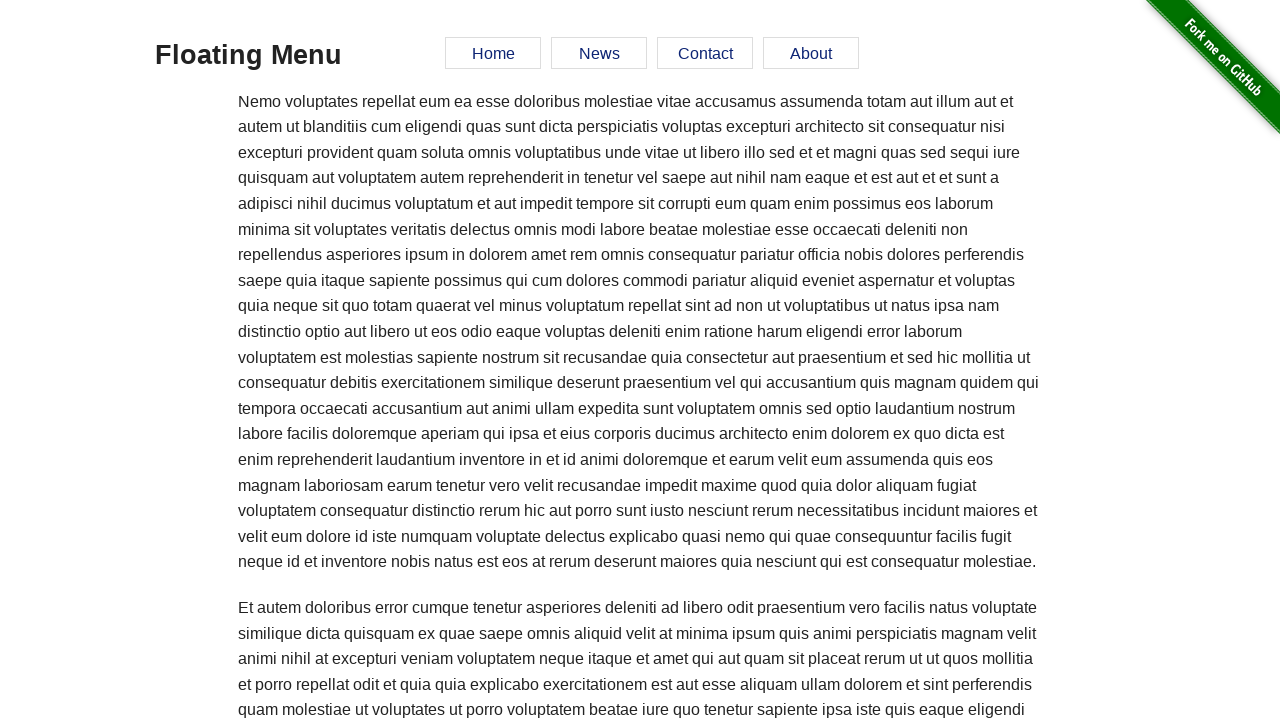

Scrolled down the page to near the bottom
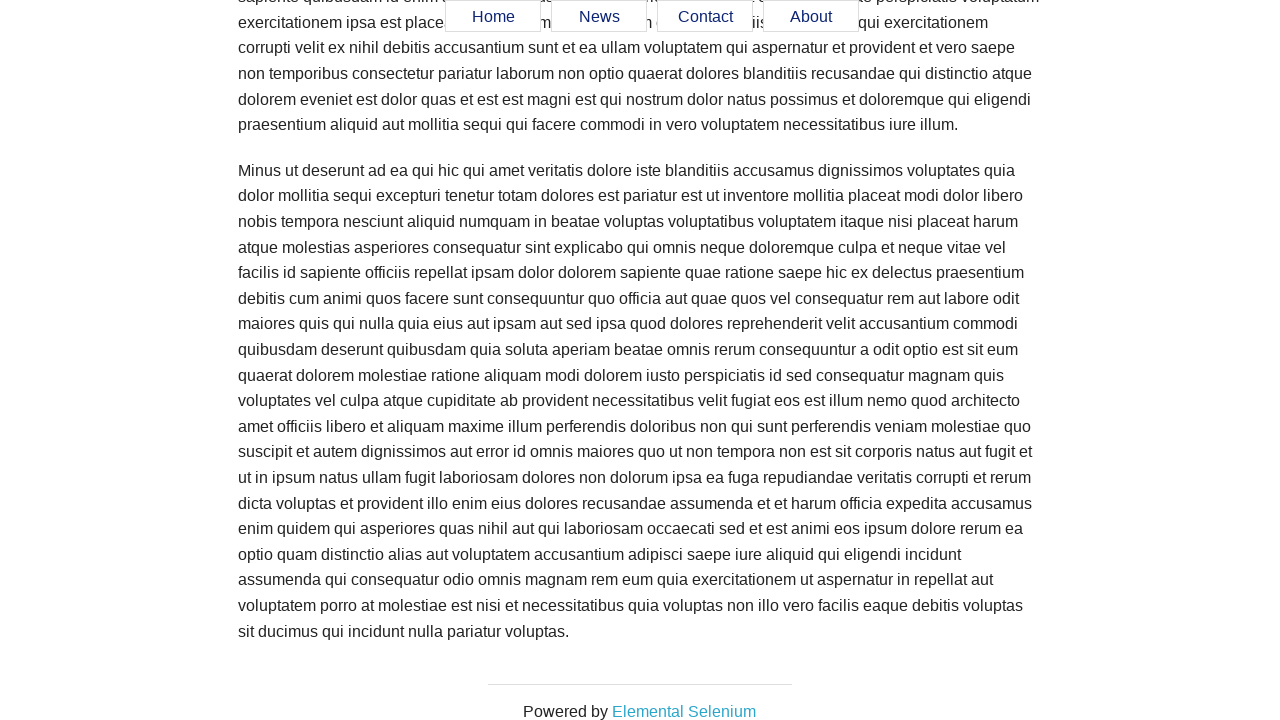

Clicked the Home link in floating menu at (493, 17) on #menu a[href='#home']
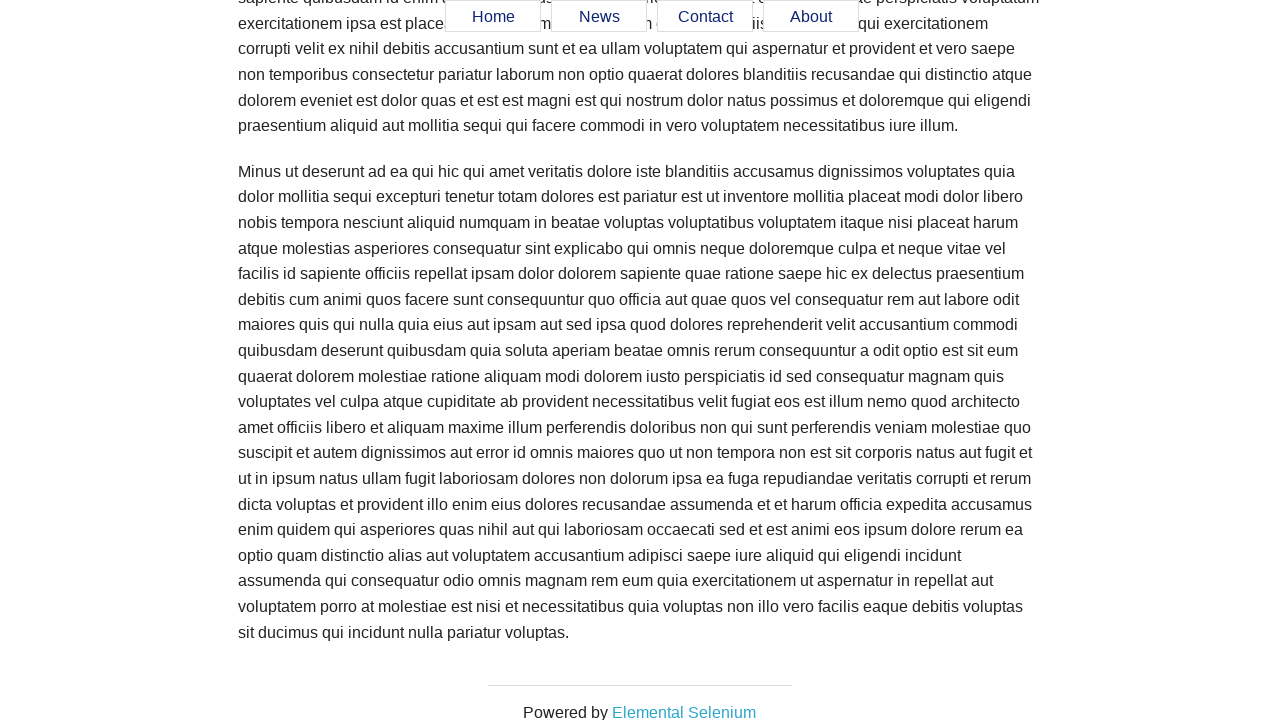

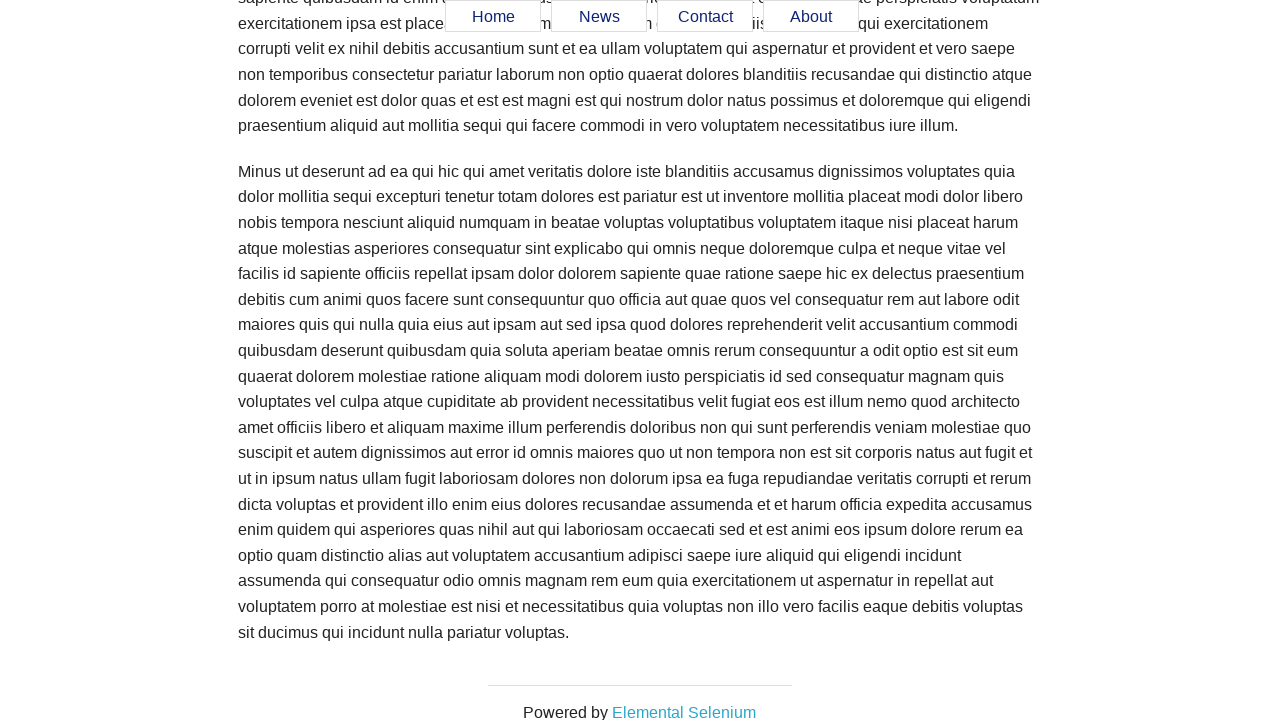